Tests various mouse interactions including single clicks, double clicks, and right clicks on different UI elements to verify mouse event handling

Starting URL: https://training-support.net/webelements/mouse-events

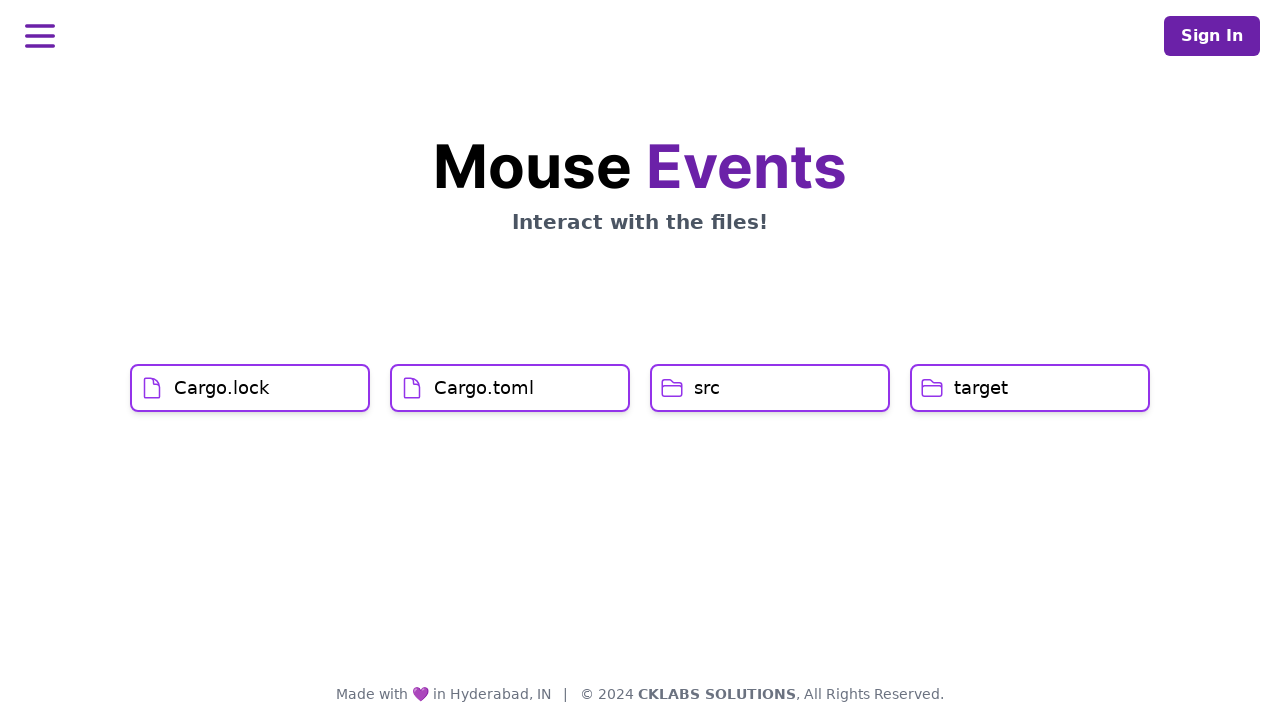

Located Cargo.lock element
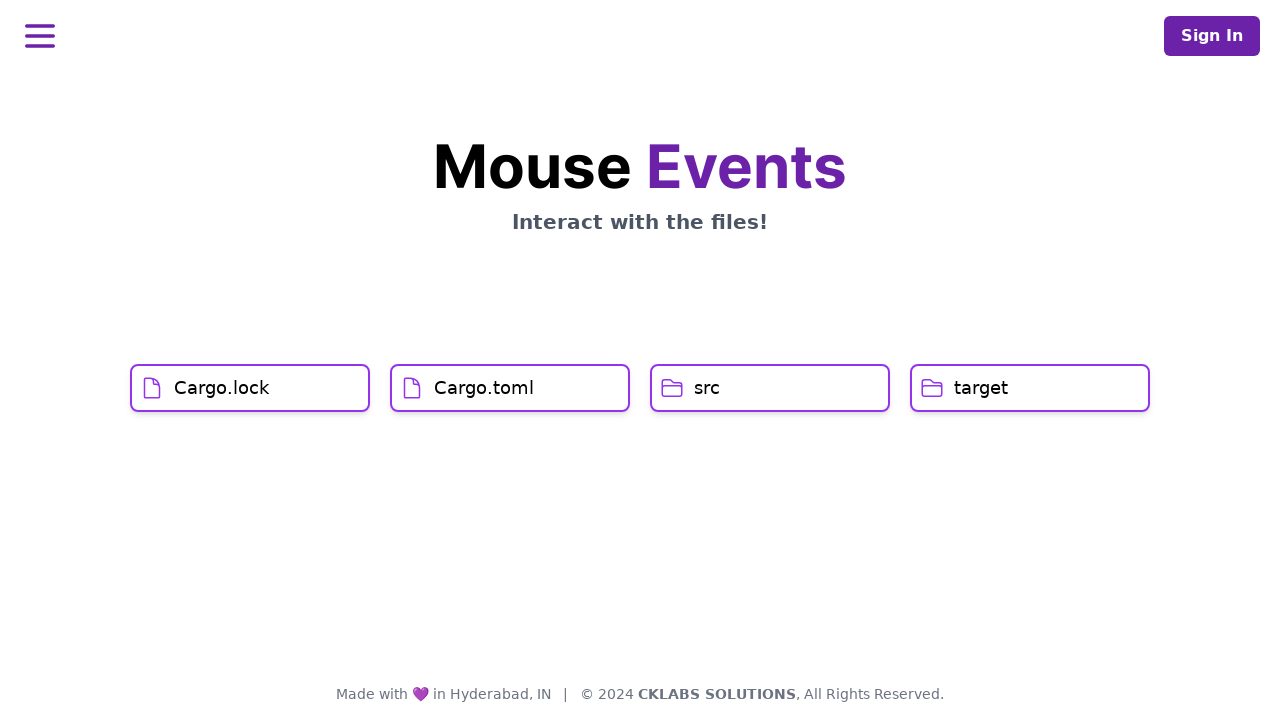

Located Cargo.toml element
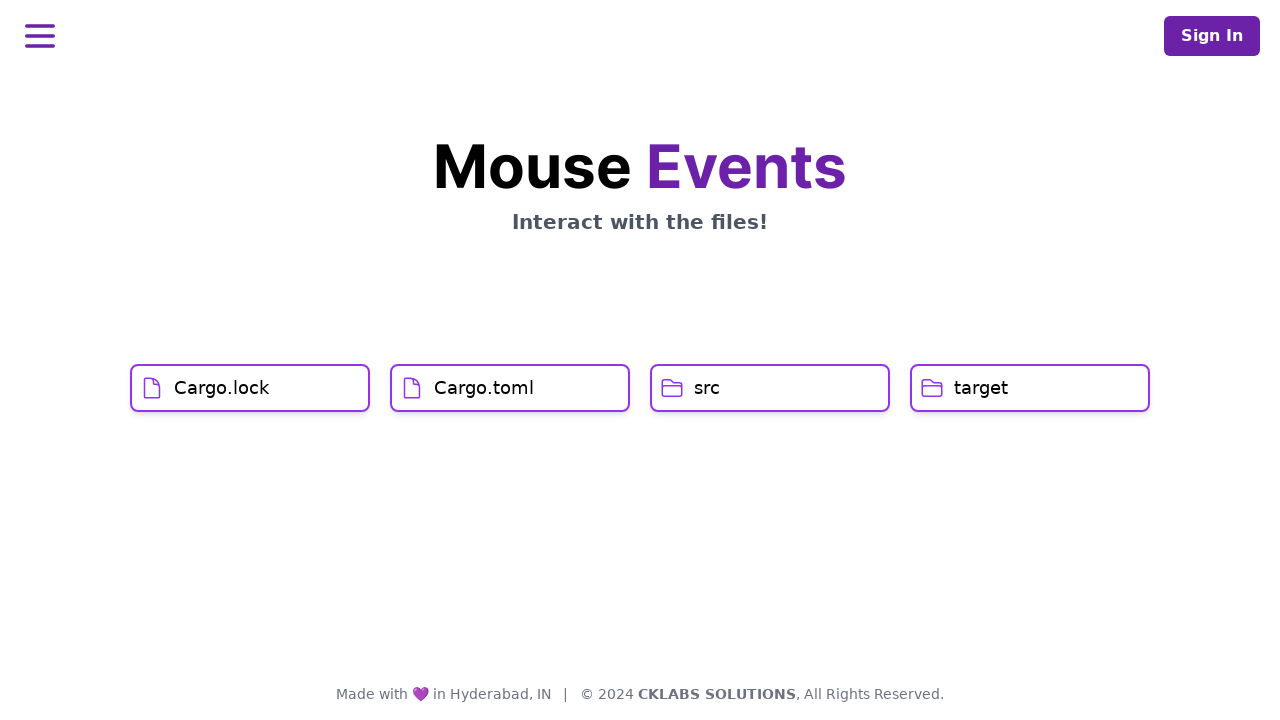

Located src element
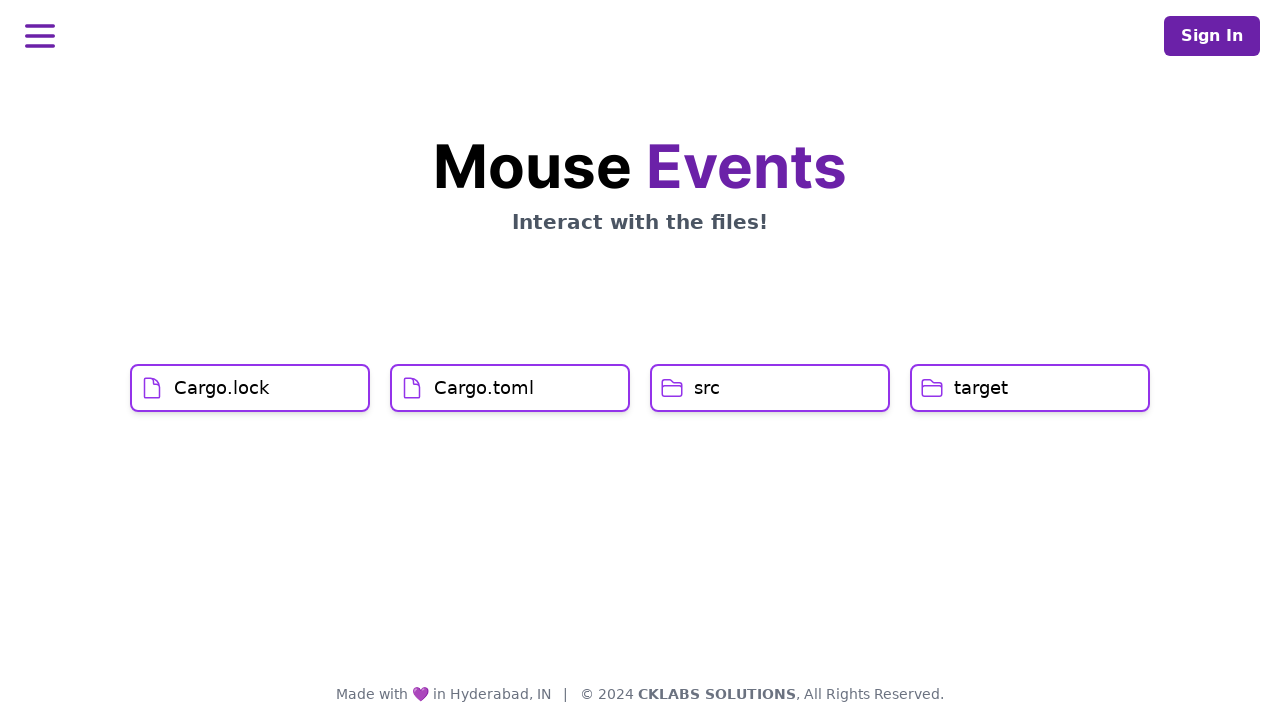

Located target element
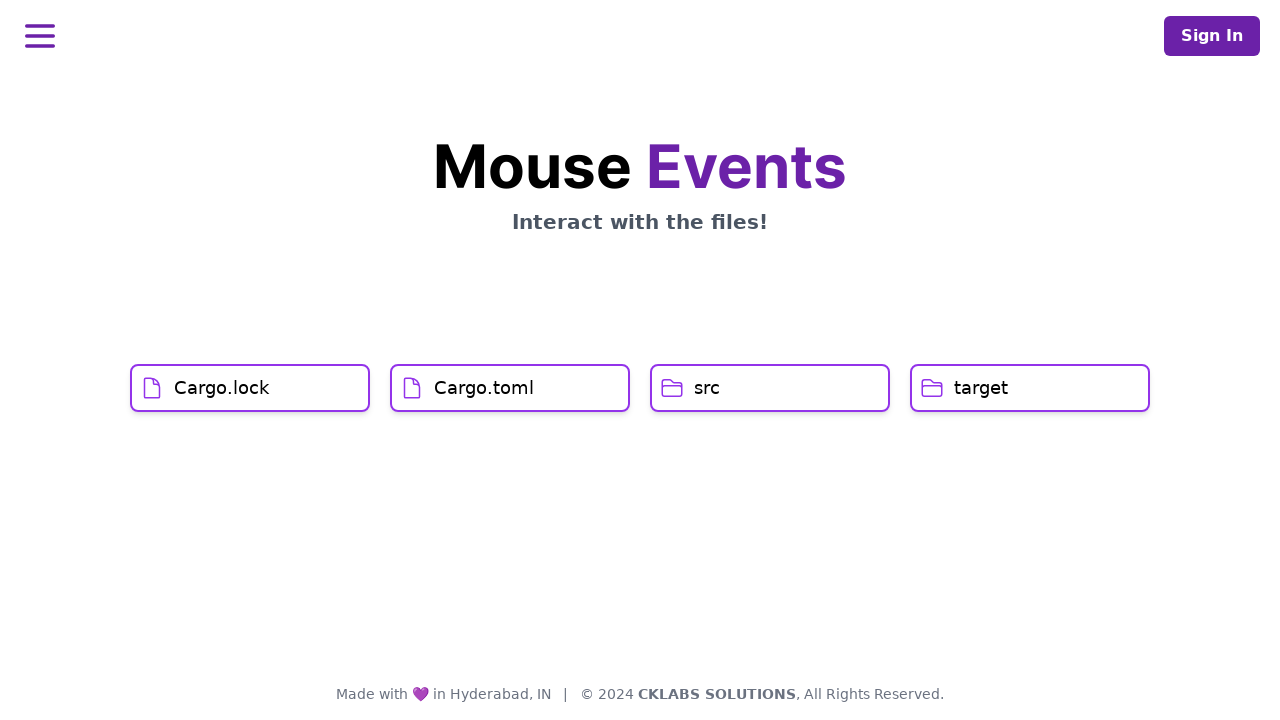

Performed left click on Cargo.lock at (222, 388) on h1:has-text('Cargo.lock')
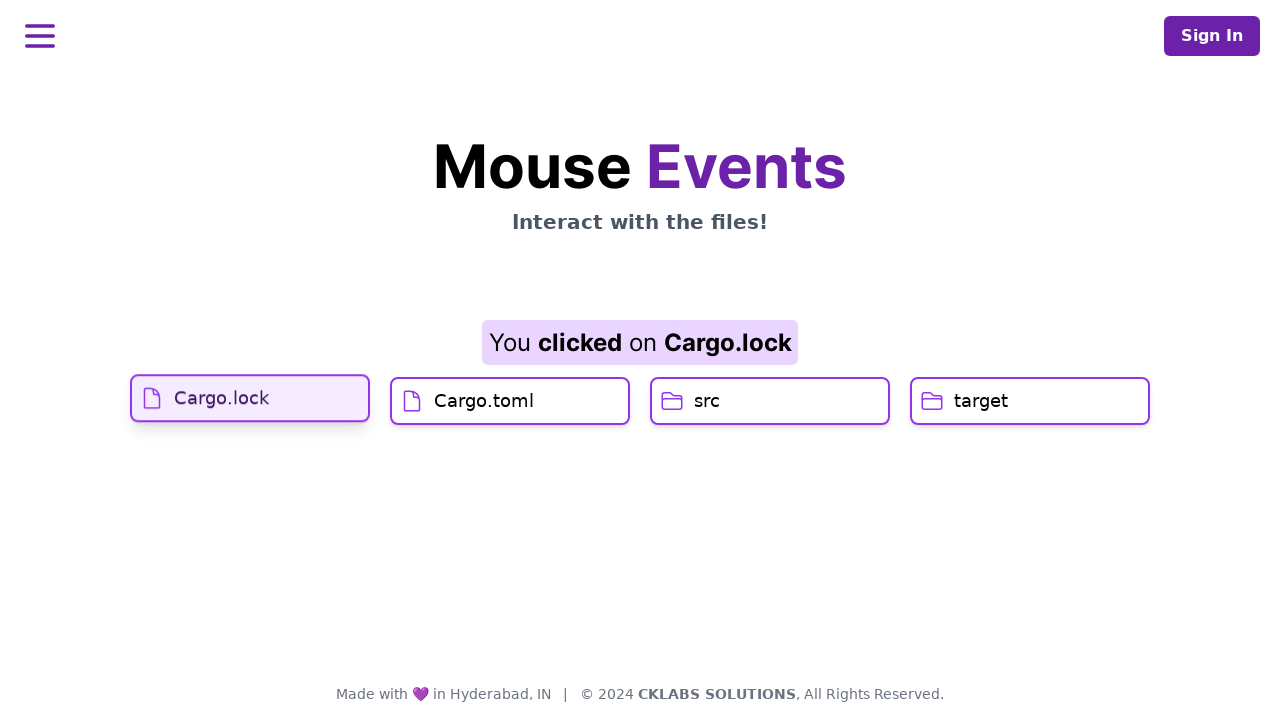

Performed left click on Cargo.toml at (484, 420) on h1:has-text('Cargo.toml')
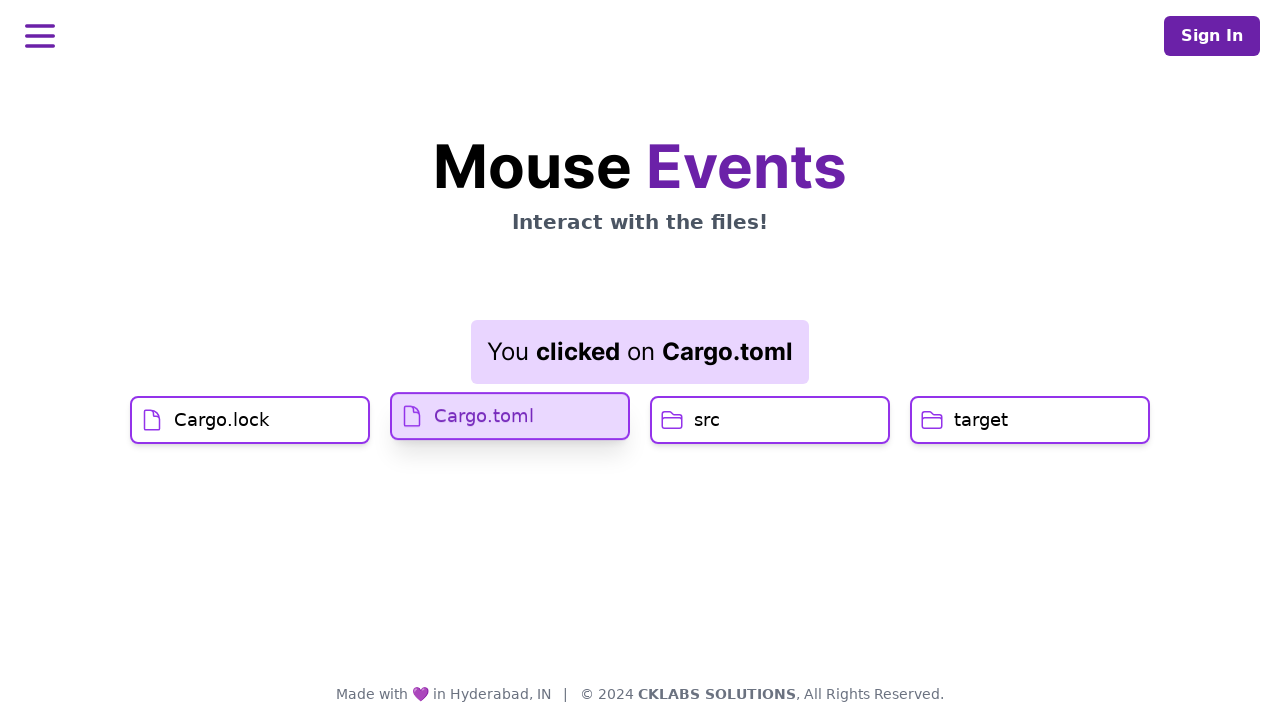

Performed double click on src button at (707, 420) on h1:has-text('src')
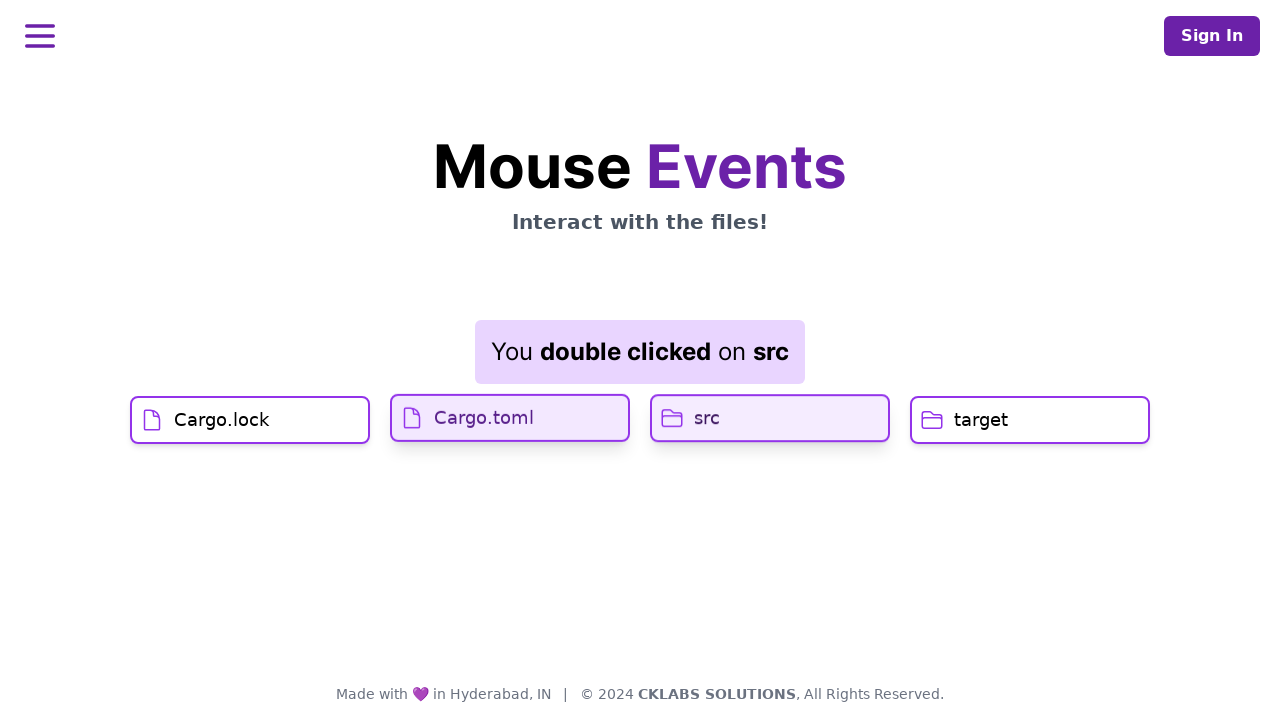

Performed right click on target button at (981, 420) on h1:has-text('target')
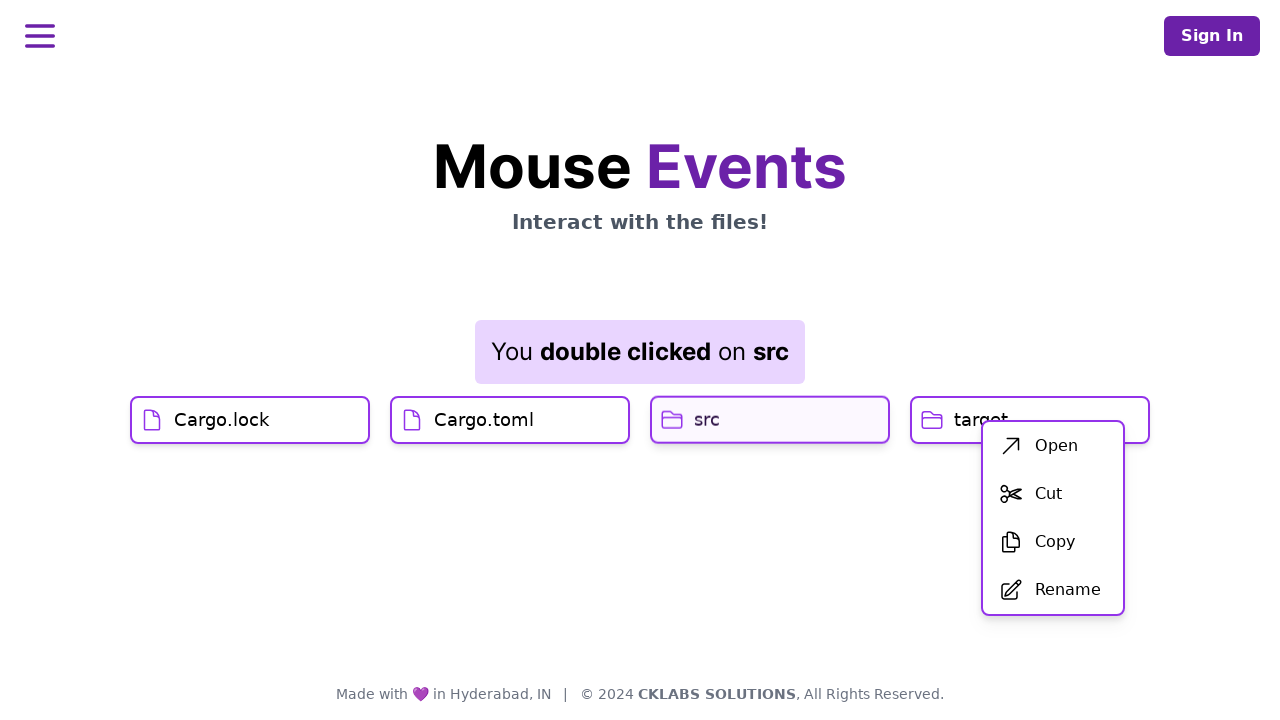

Clicked first menu item from context menu at (1053, 446) on xpath=//div[@id='menu']/div/ul/li[1]
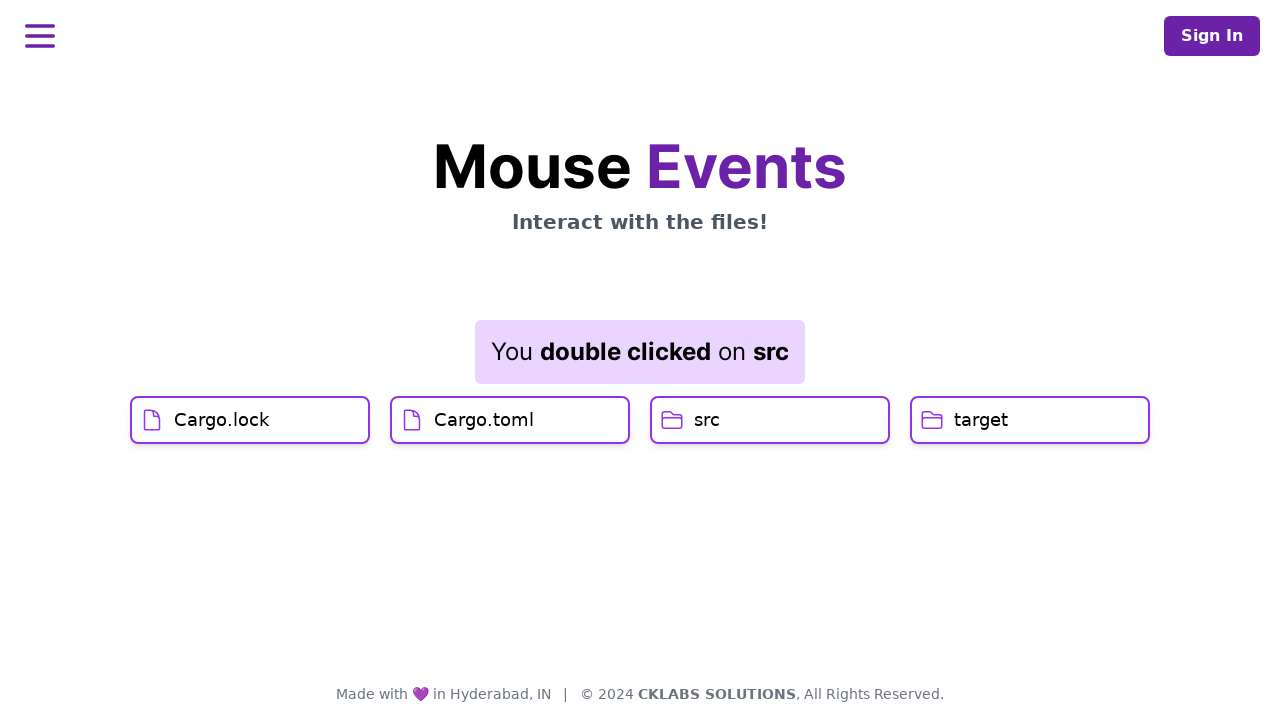

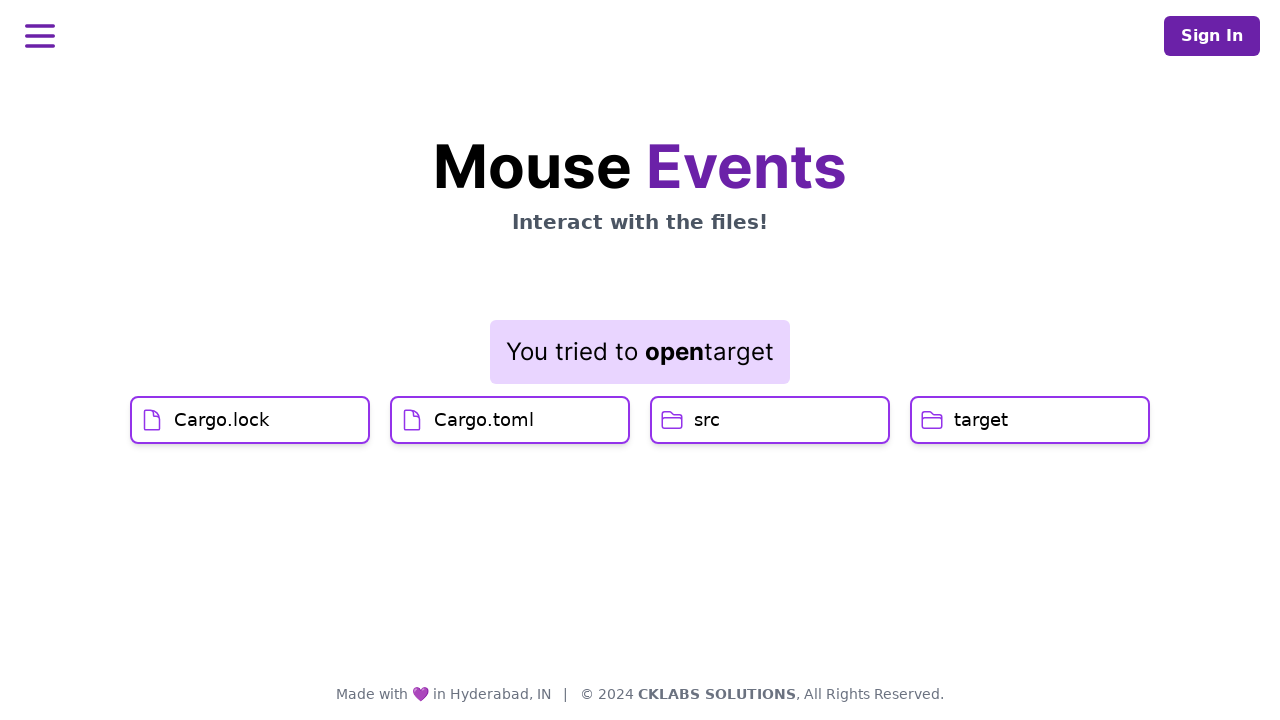